Tests JavaScript alert popup handling by triggering an alert and accepting it

Starting URL: https://the-internet.herokuapp.com/javascript_alerts

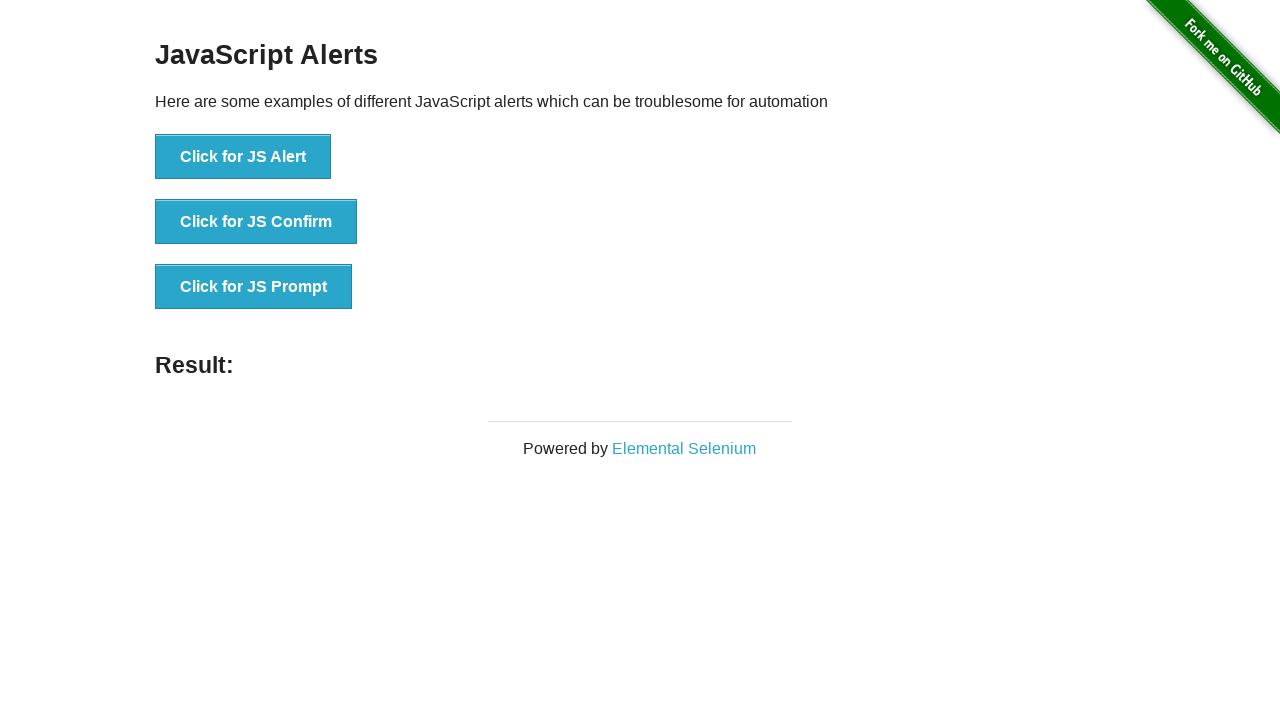

Clicked button to trigger JavaScript alert at (243, 157) on xpath=//button[text()='Click for JS Alert']
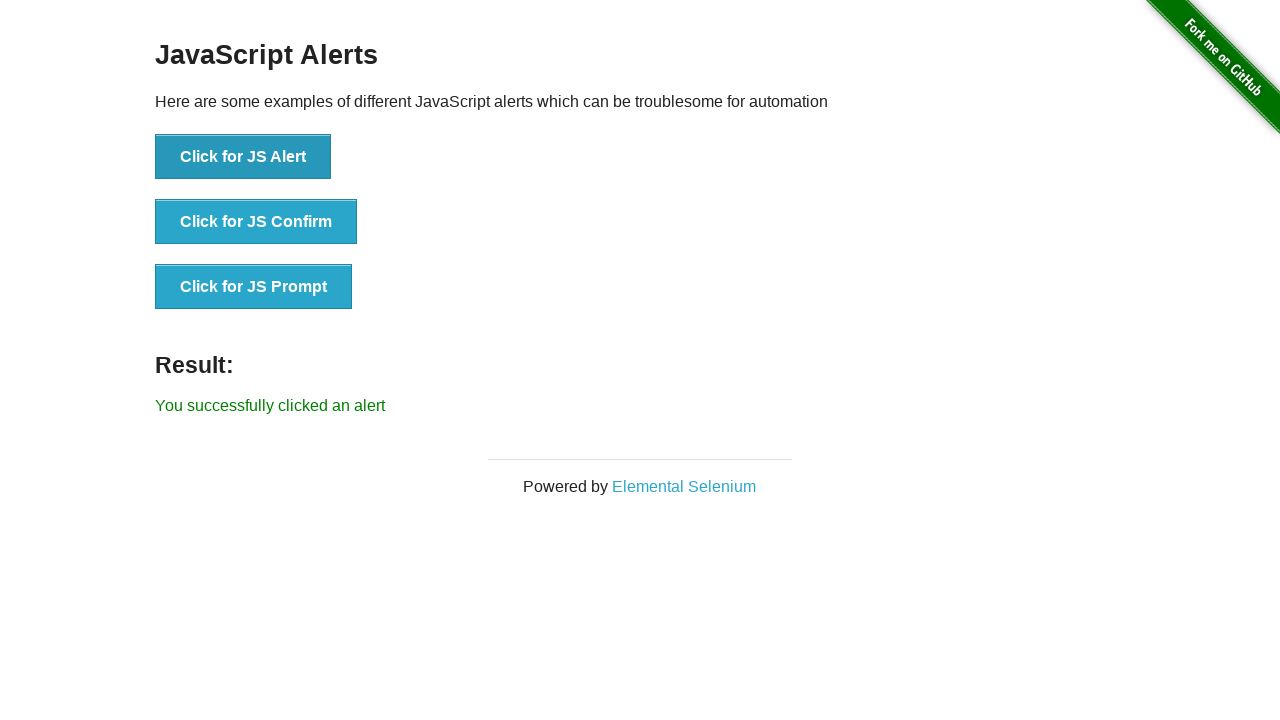

Set up dialog handler to accept alerts
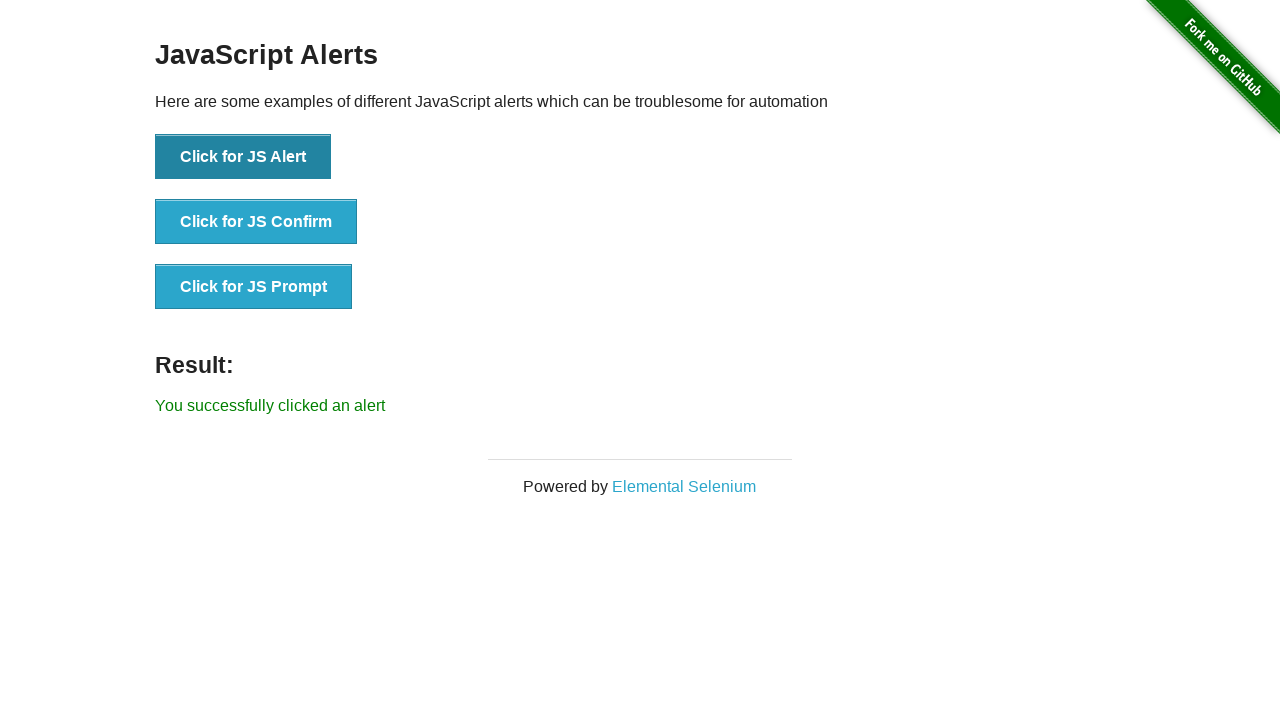

Clicked button again to trigger alert and test handler at (243, 157) on xpath=//button[text()='Click for JS Alert']
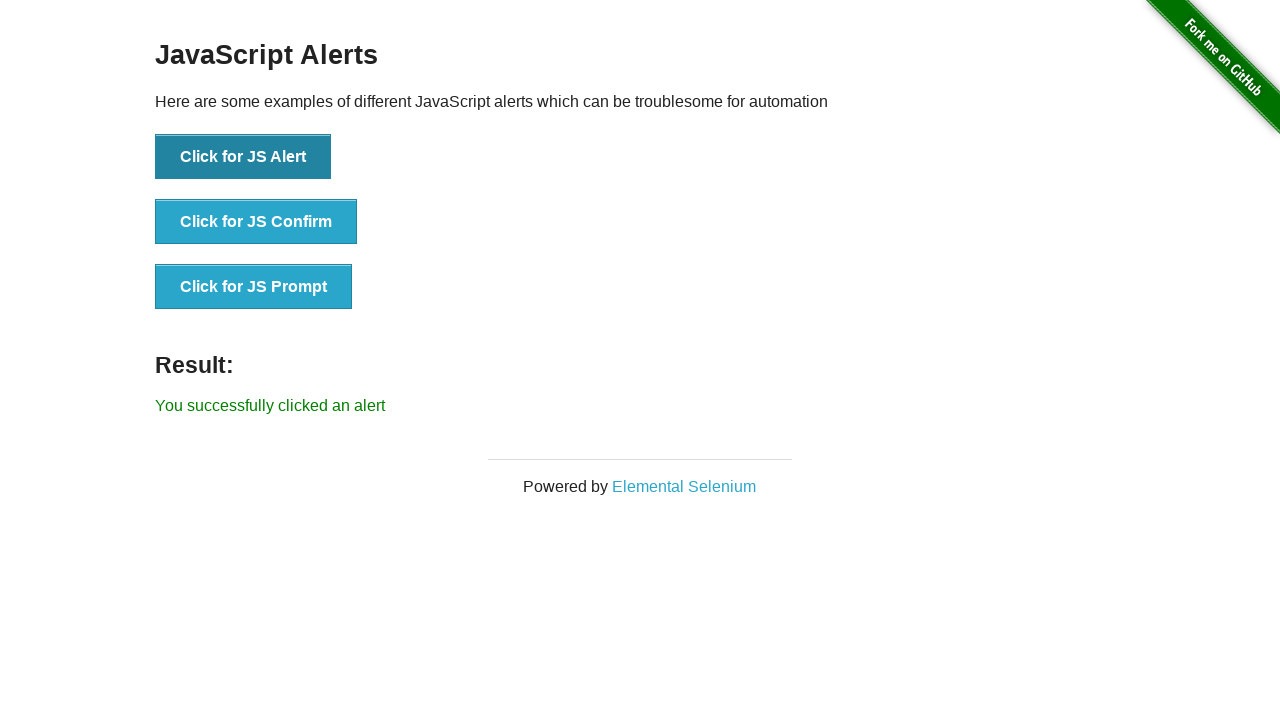

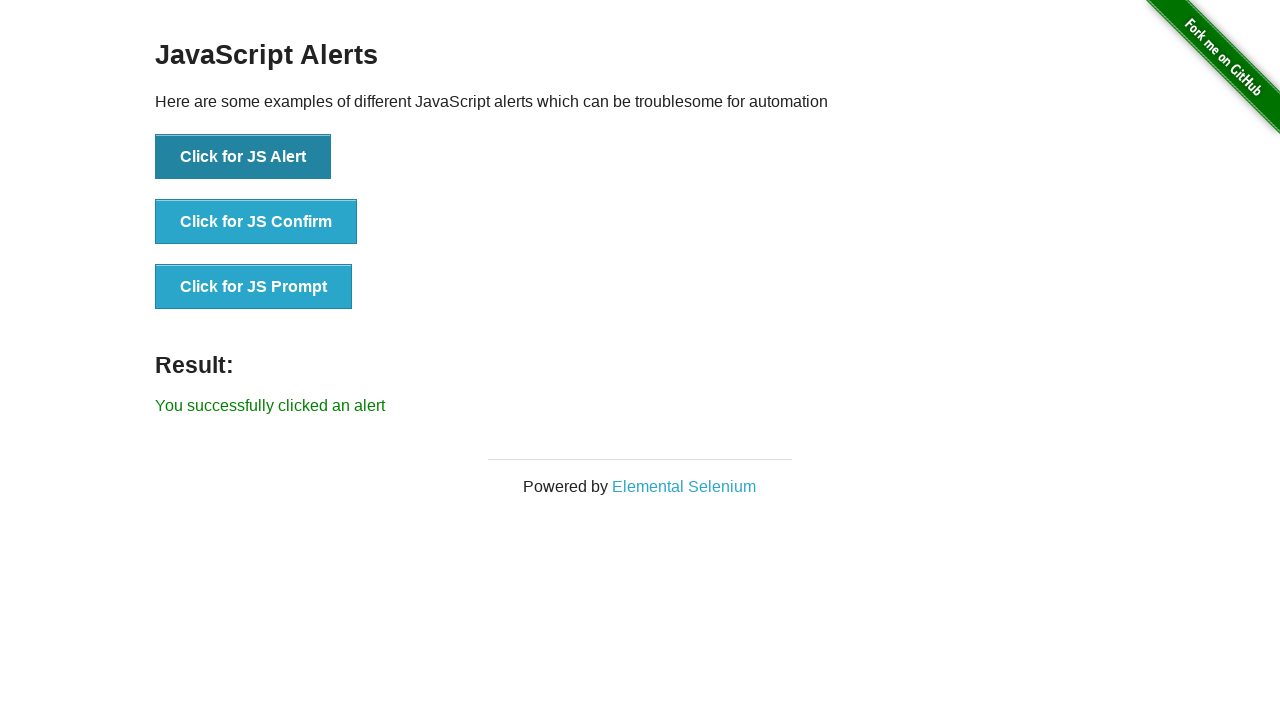